Tests responsive design by resizing the browser window to different viewport widths (320, 480, 960, 1366, 1920 pixels) to verify the website displays correctly at various screen sizes

Starting URL: https://nomadcoders.co

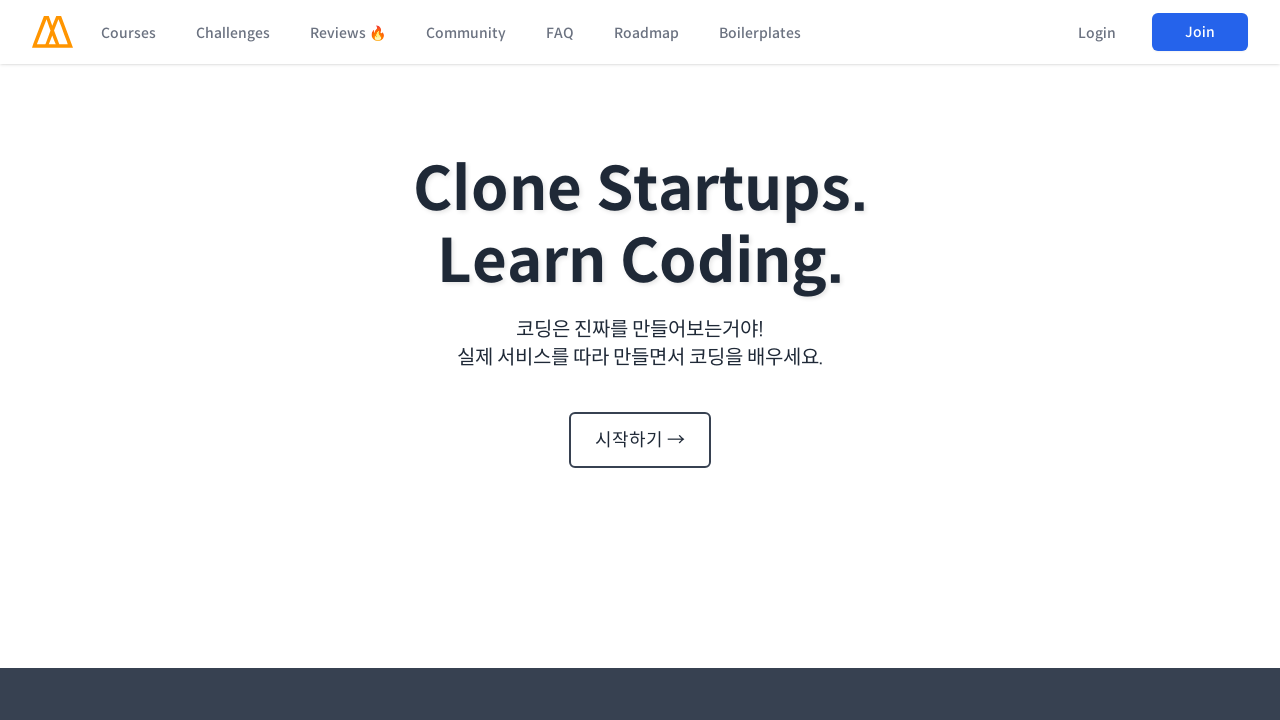

Navigated to https://nomadcoders.co
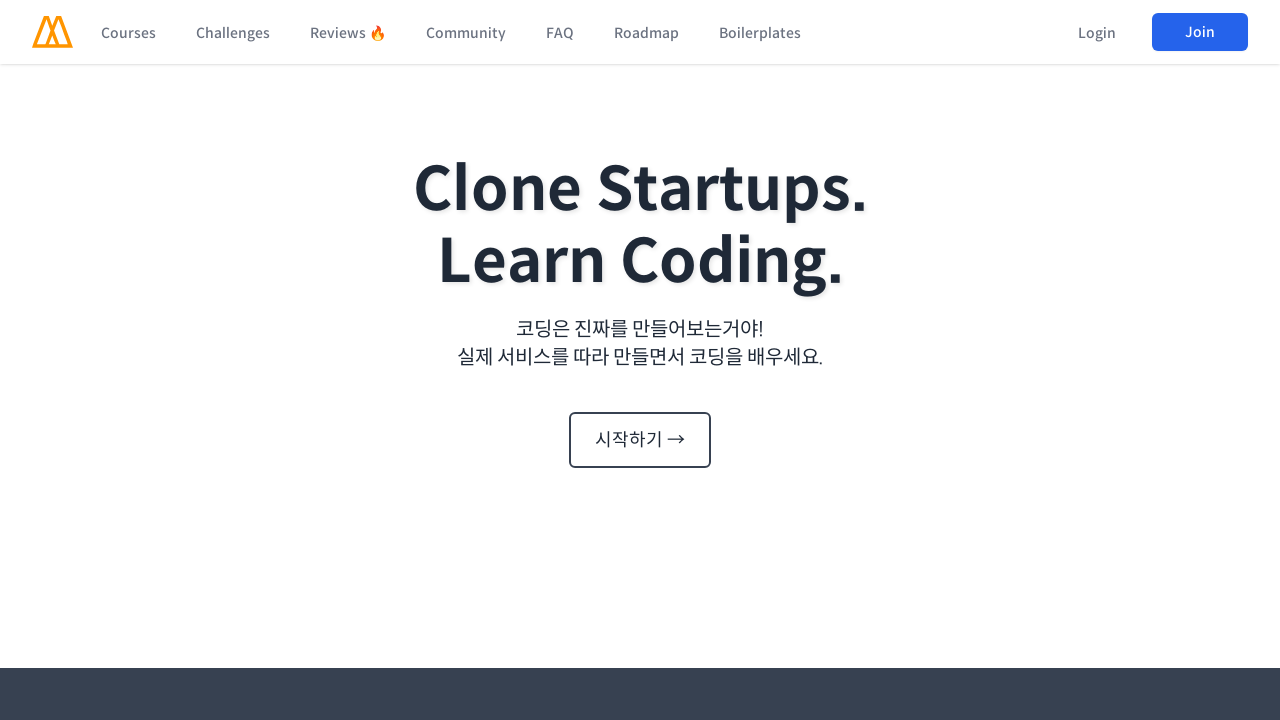

Set viewport to 320px width for responsive design testing
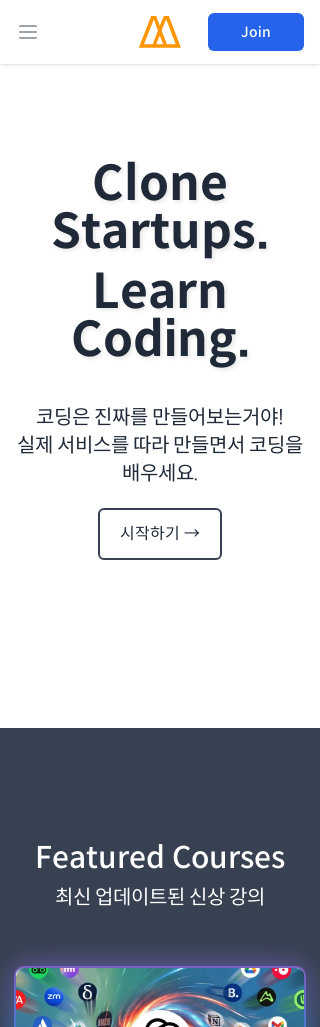

Page adjusted to 320px viewport width
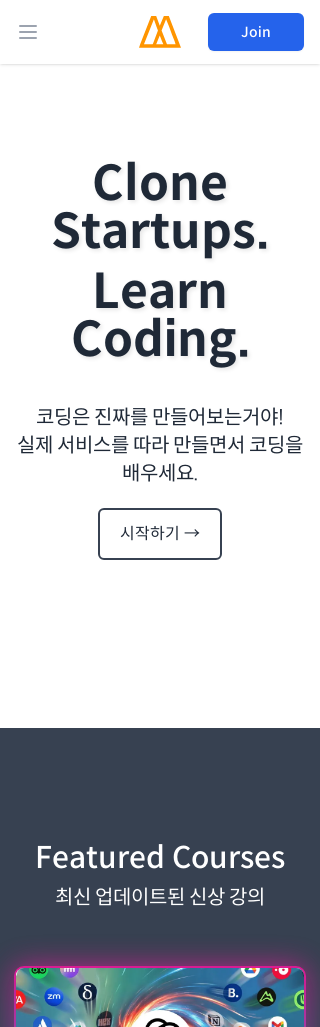

Set viewport to 480px width for responsive design testing
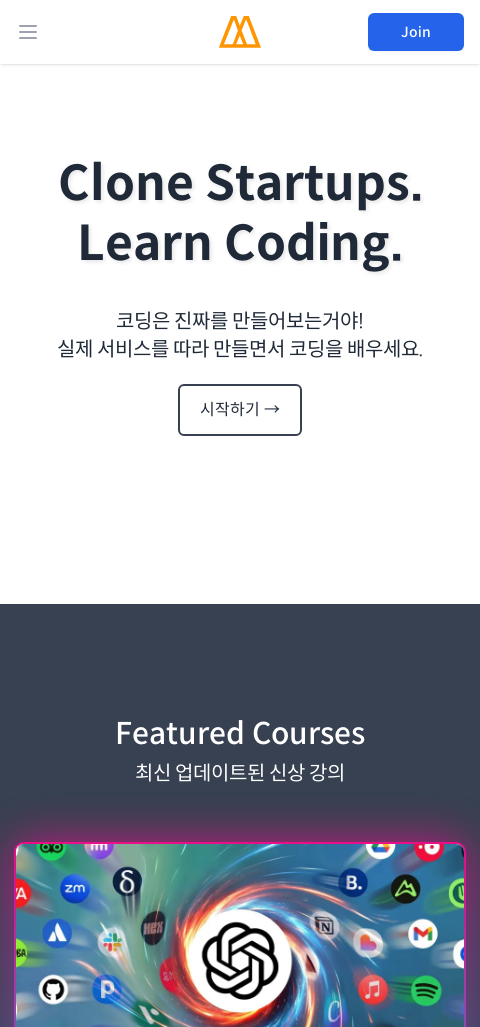

Page adjusted to 480px viewport width
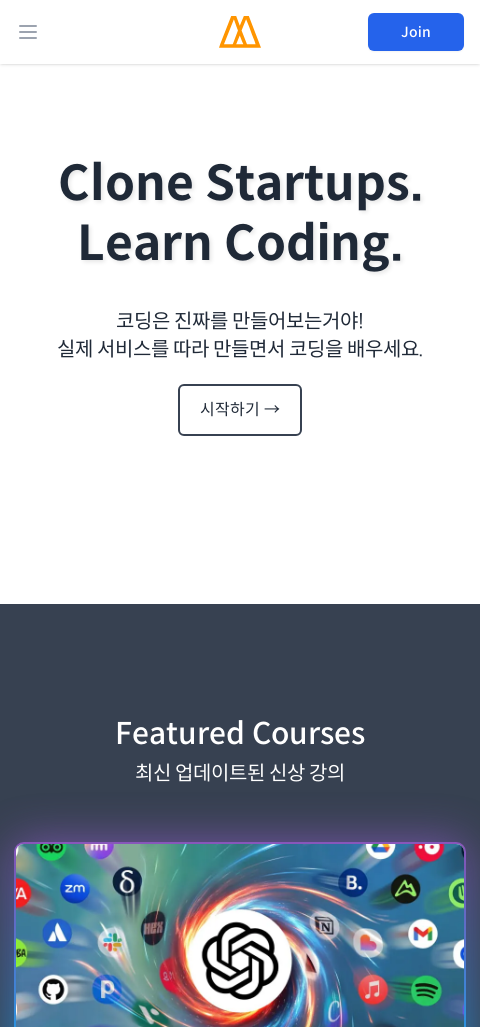

Set viewport to 960px width for responsive design testing
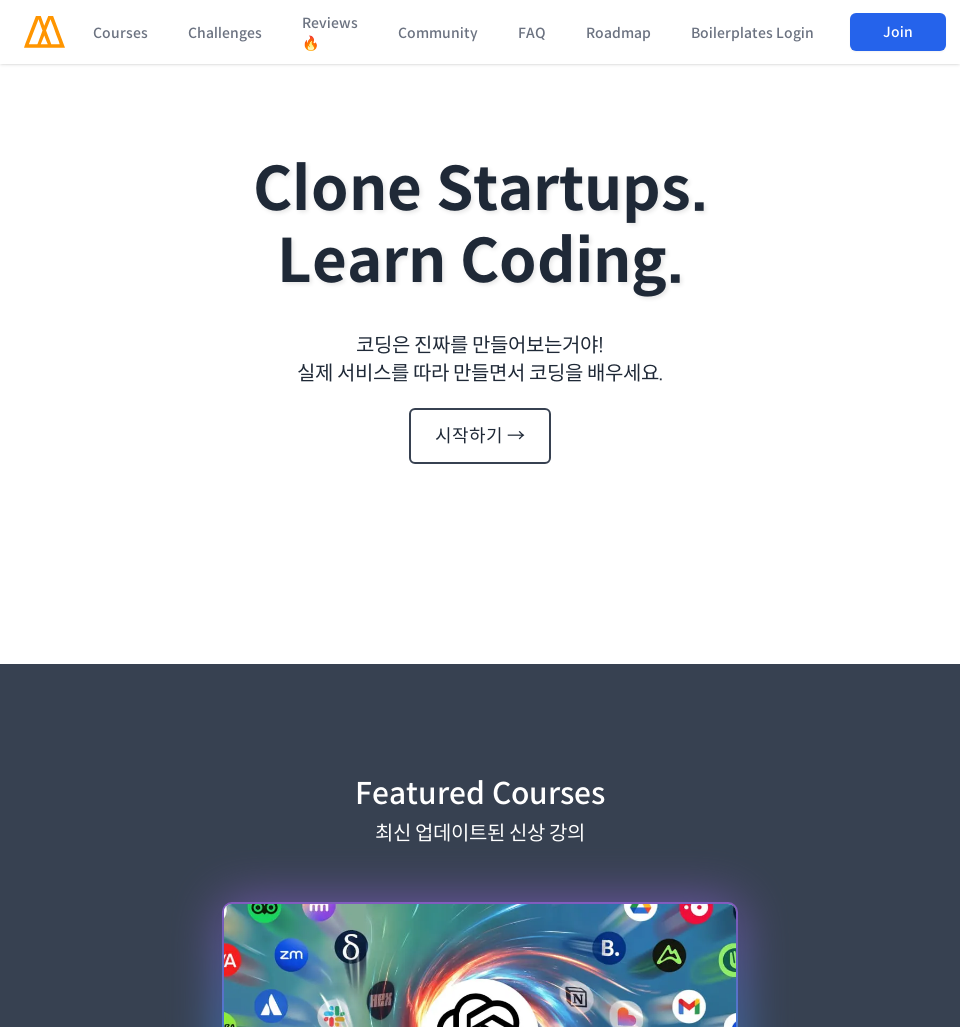

Page adjusted to 960px viewport width
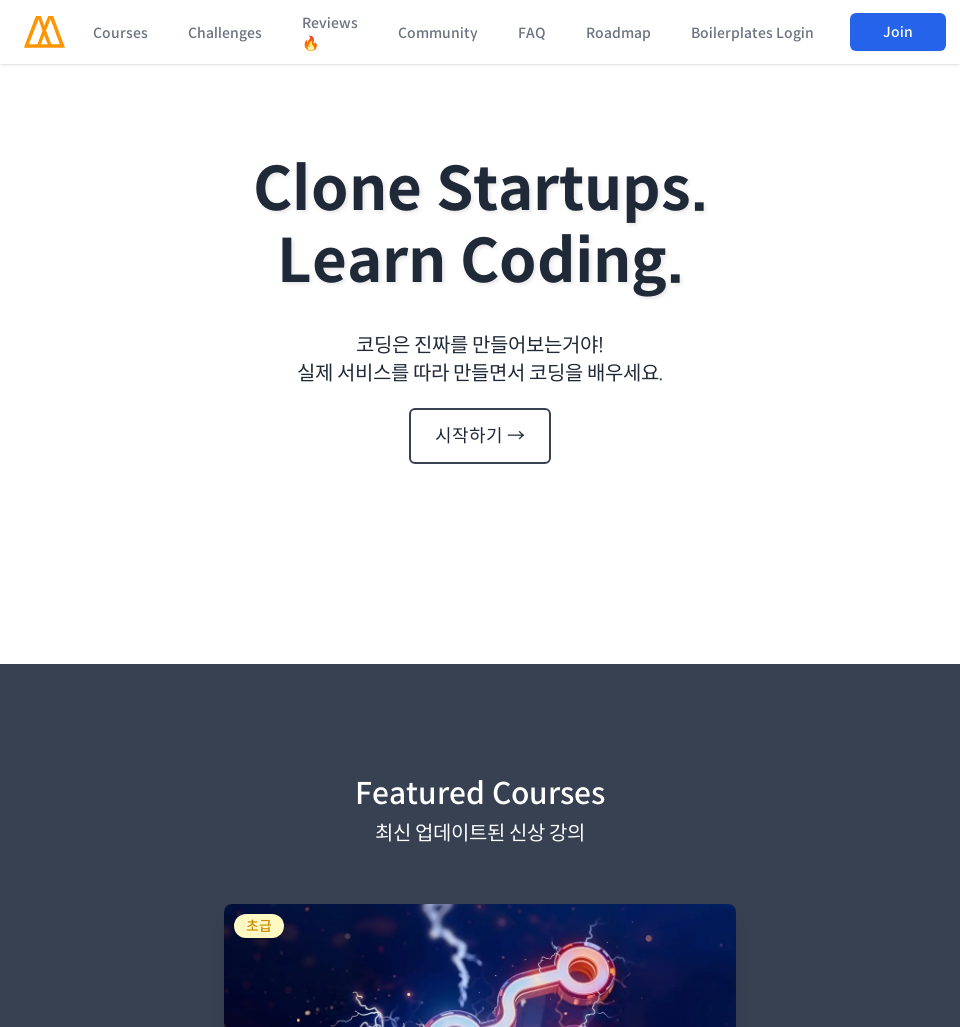

Set viewport to 1366px width for responsive design testing
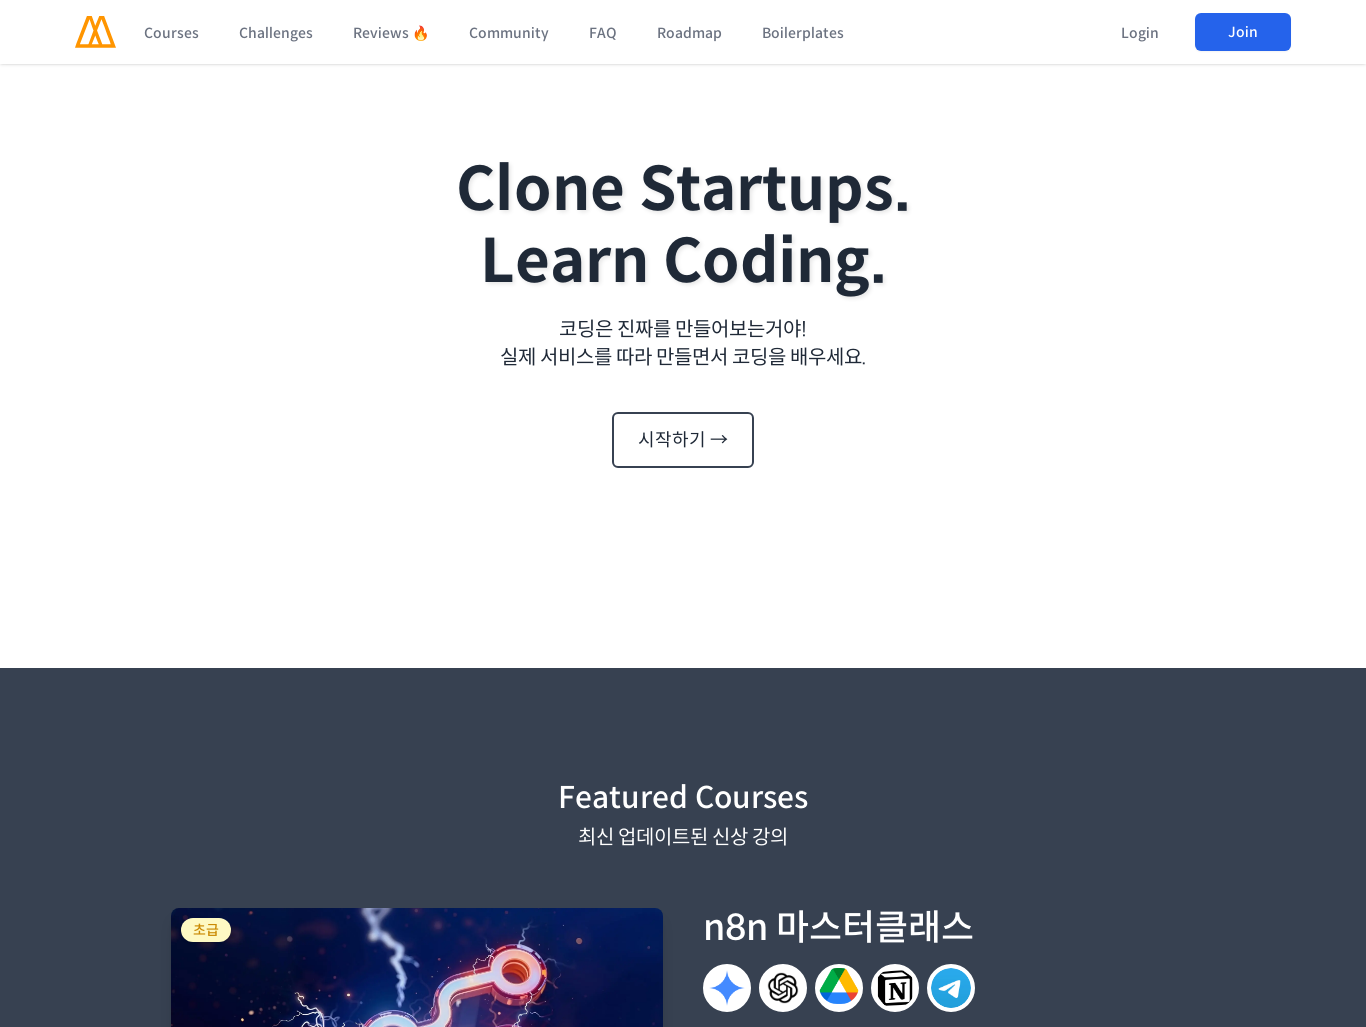

Page adjusted to 1366px viewport width
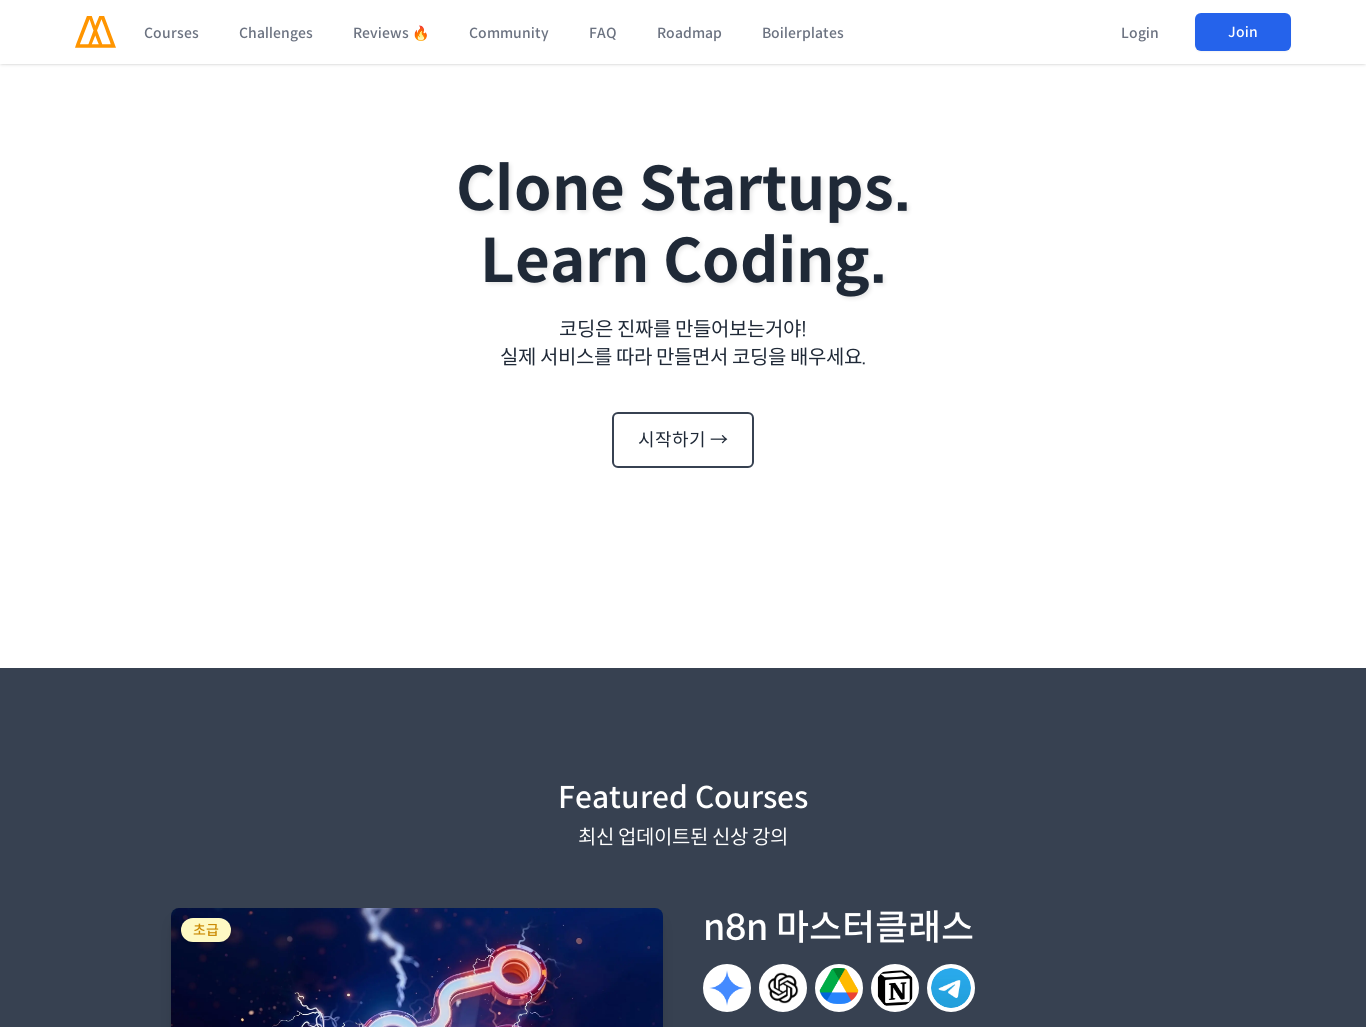

Set viewport to 1920px width for responsive design testing
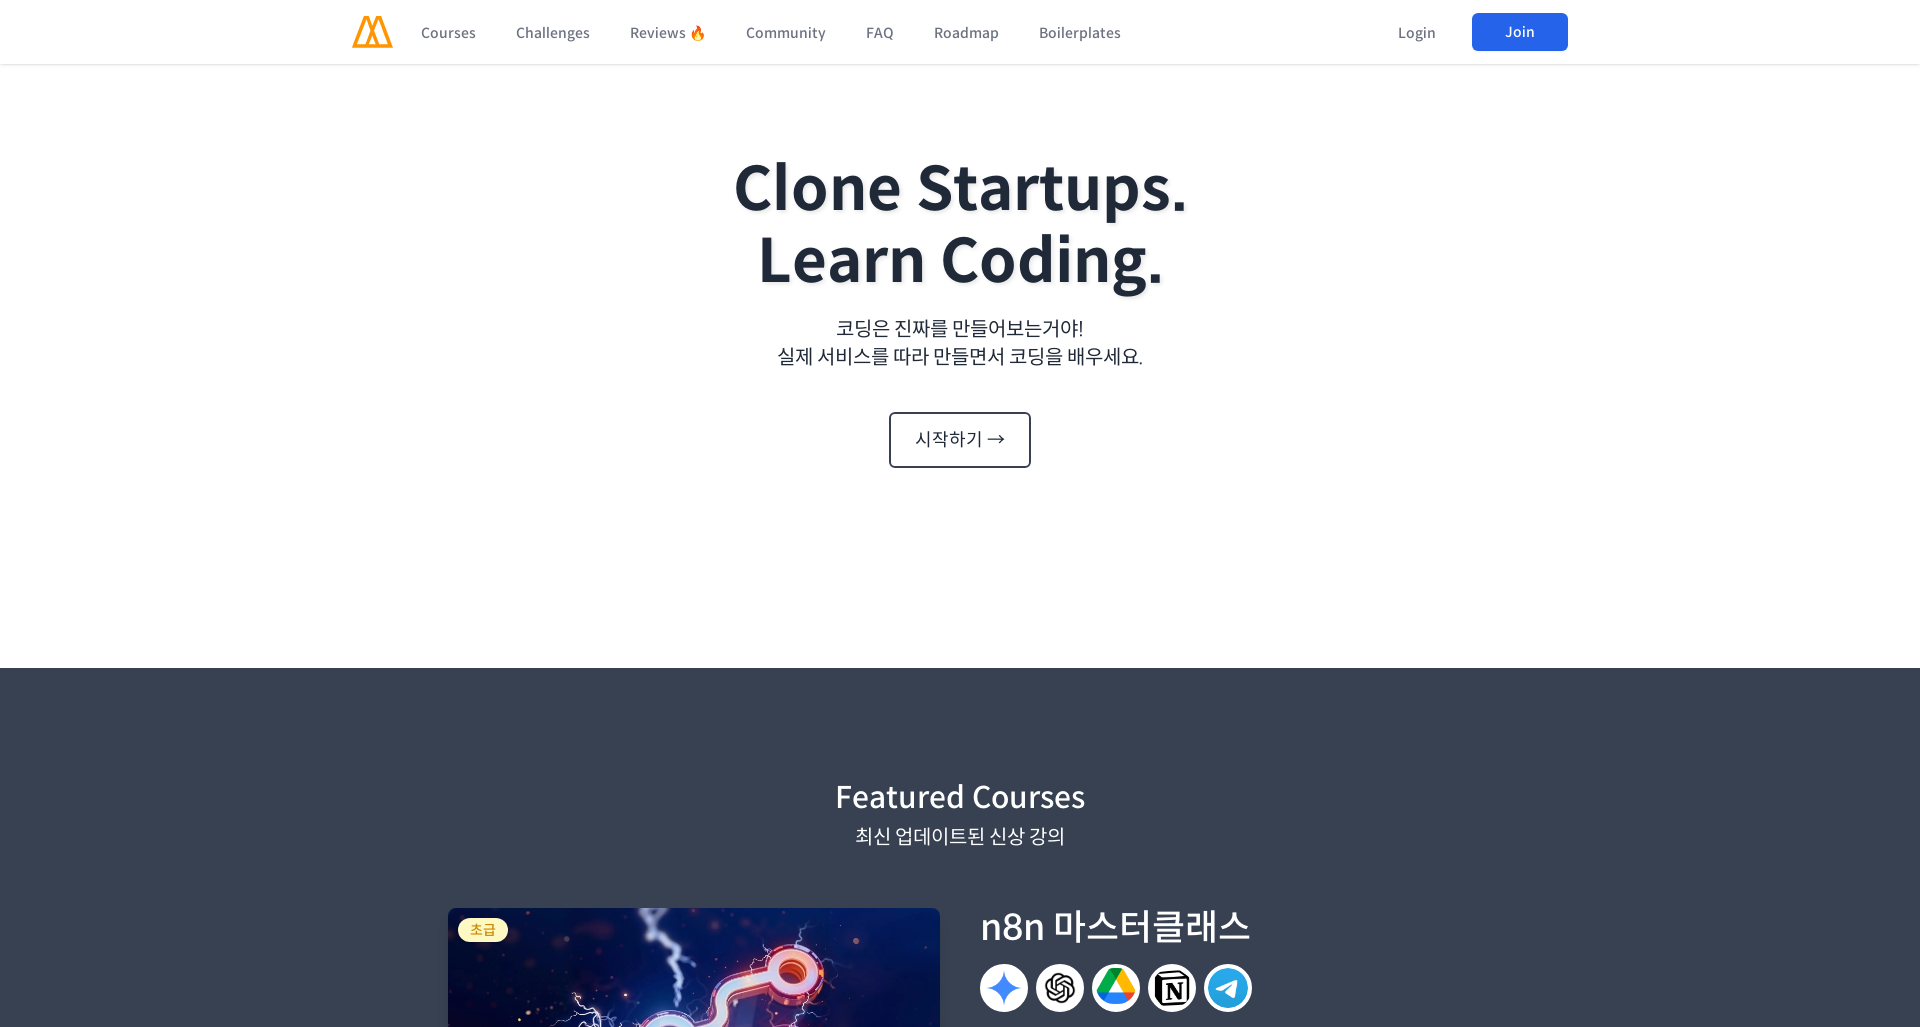

Page adjusted to 1920px viewport width
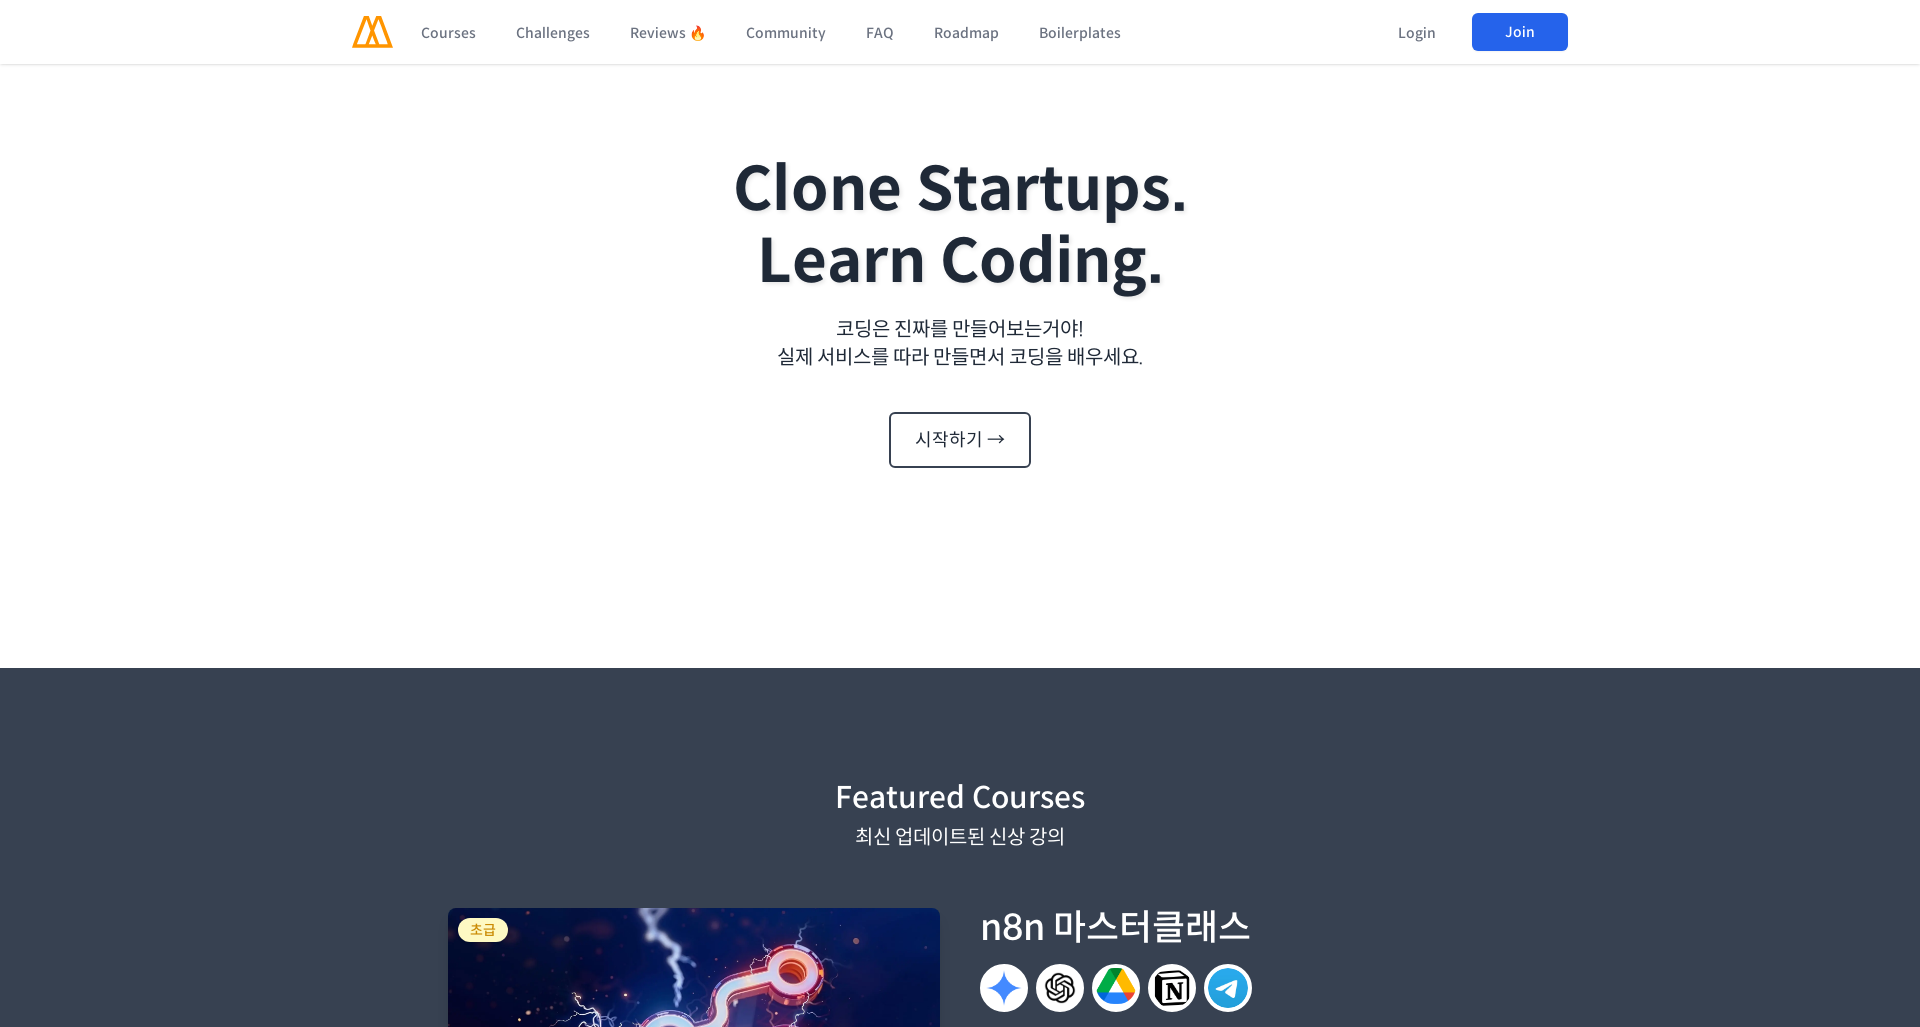

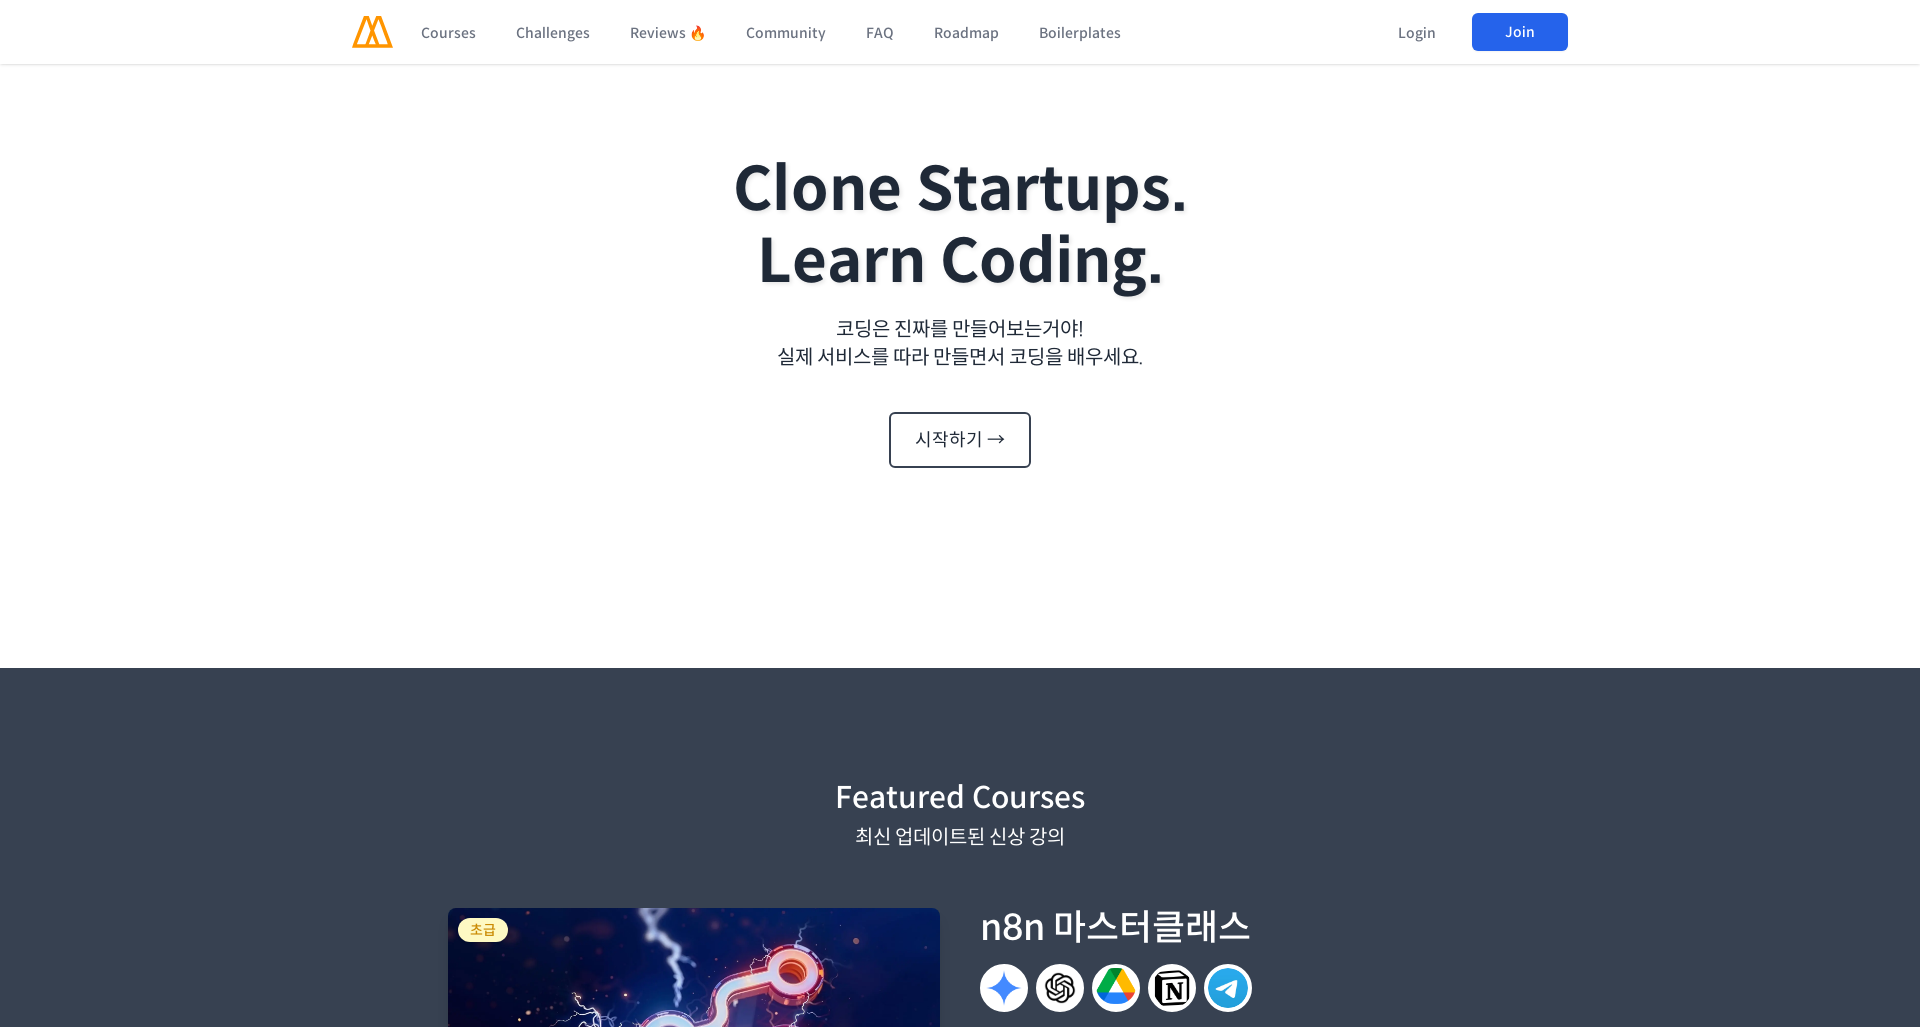